Tests password confirmation validation by entering mismatched passwords

Starting URL: https://alada.vn/tai-khoan/dang-ky.html

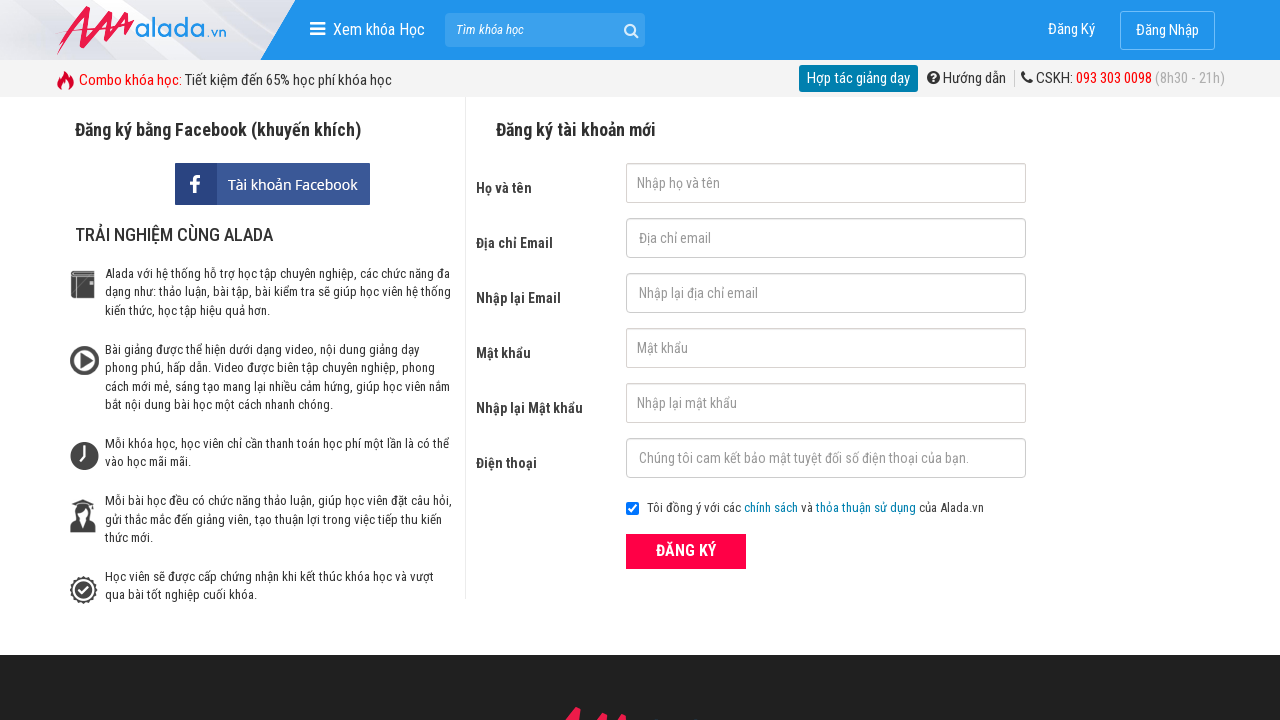

Filled name field with 'Joe Biden' on #txtFirstname
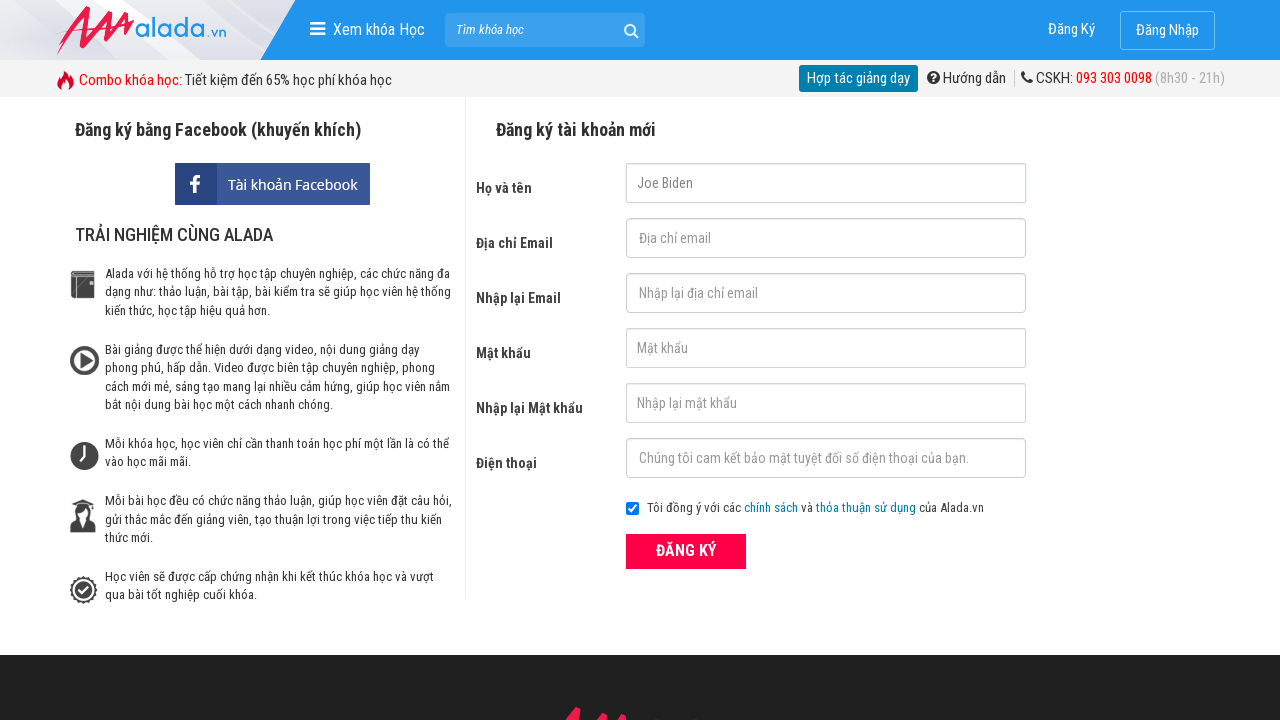

Filled email field with 'Joebien@gmail.vn' on #txtEmail
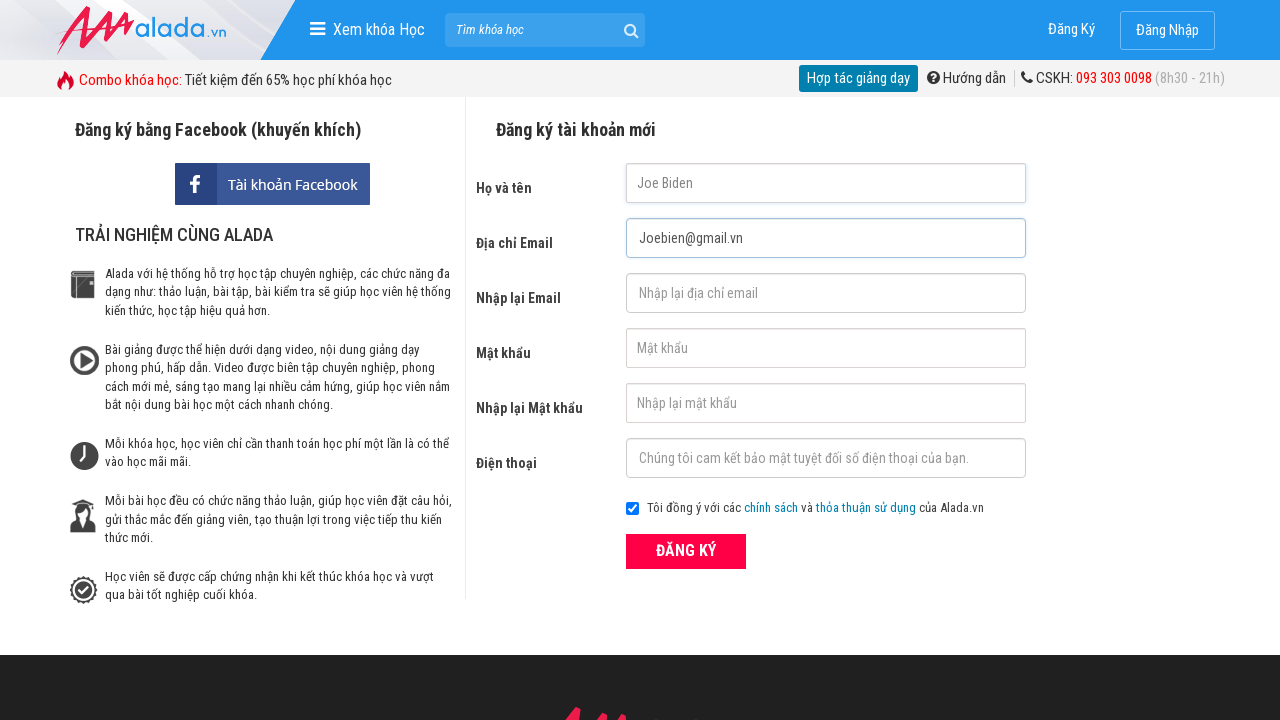

Filled confirm email field with 'Joebien@gmail.vn' on #txtCEmail
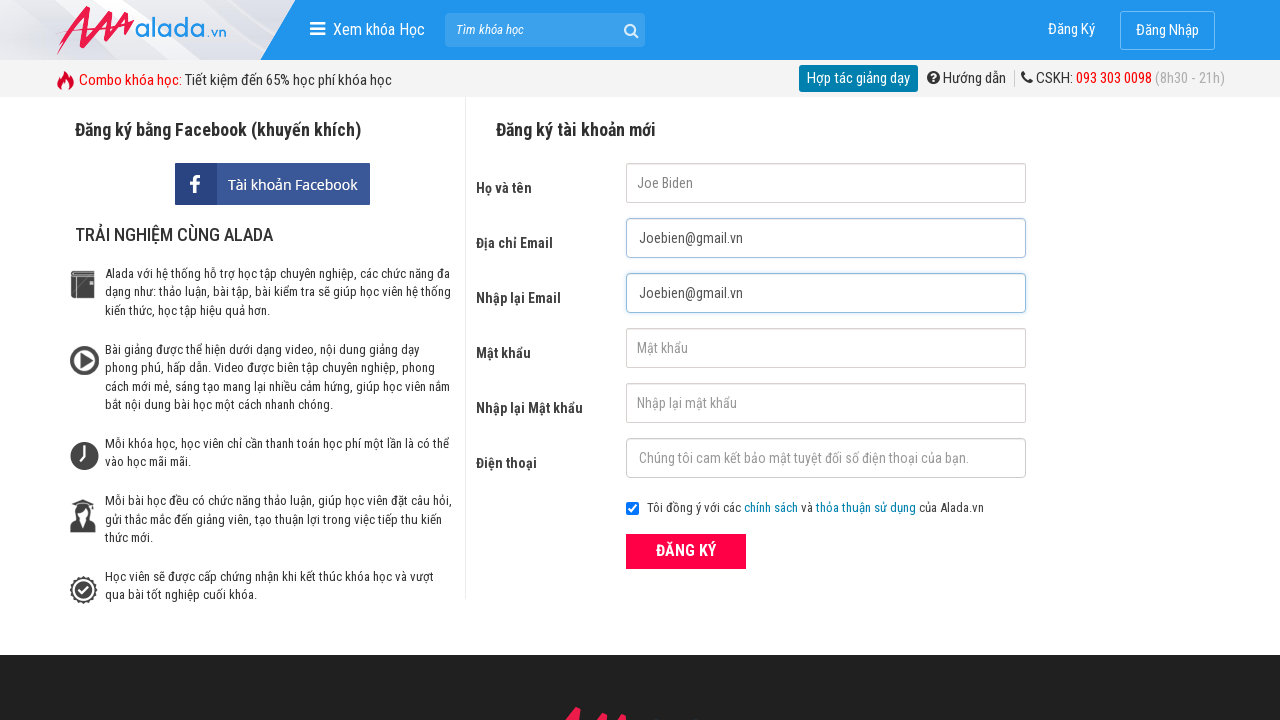

Filled password field with '1234567' on #txtPassword
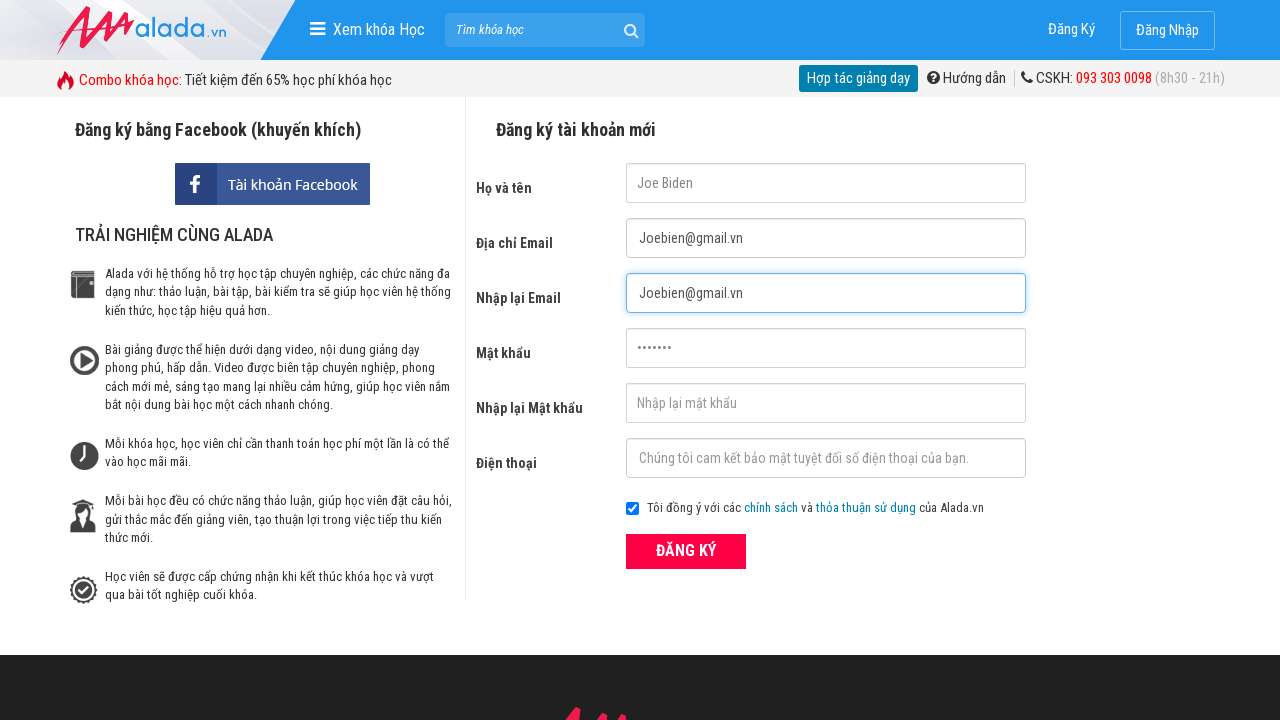

Filled confirm password field with mismatched password '1234765' on #txtCPassword
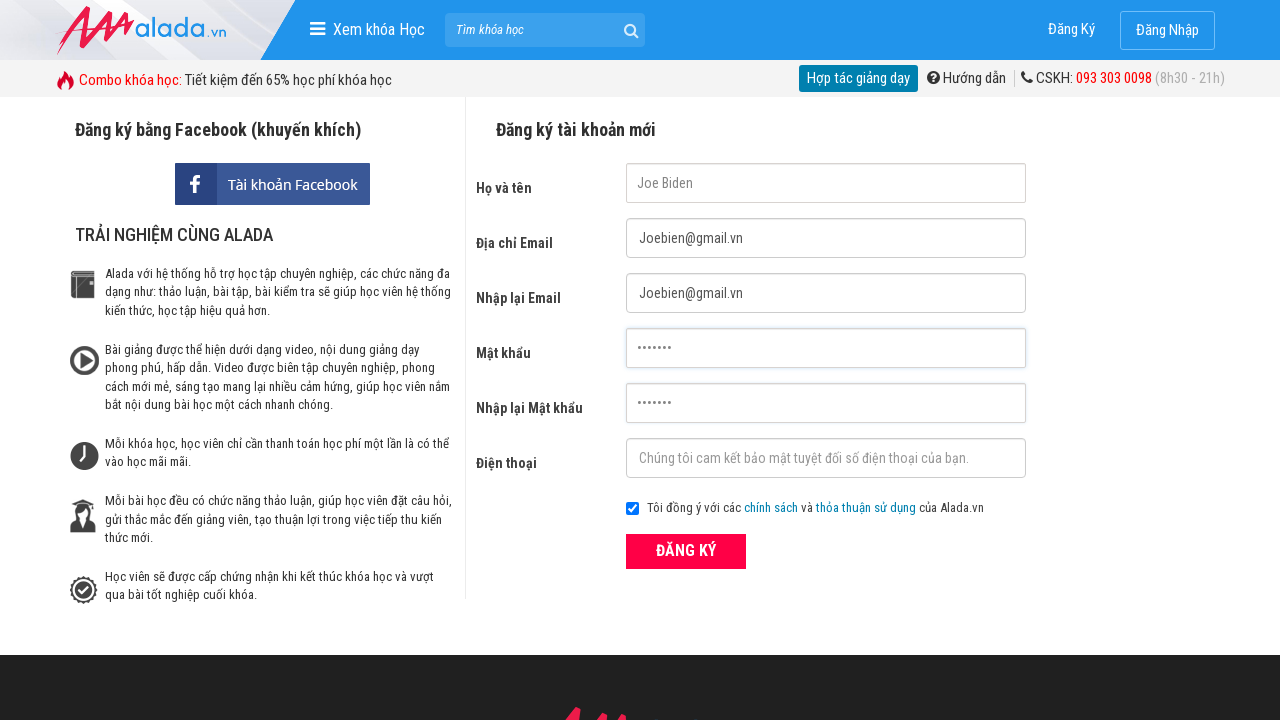

Clicked submit button to attempt registration at (686, 551) on button[type='submit']
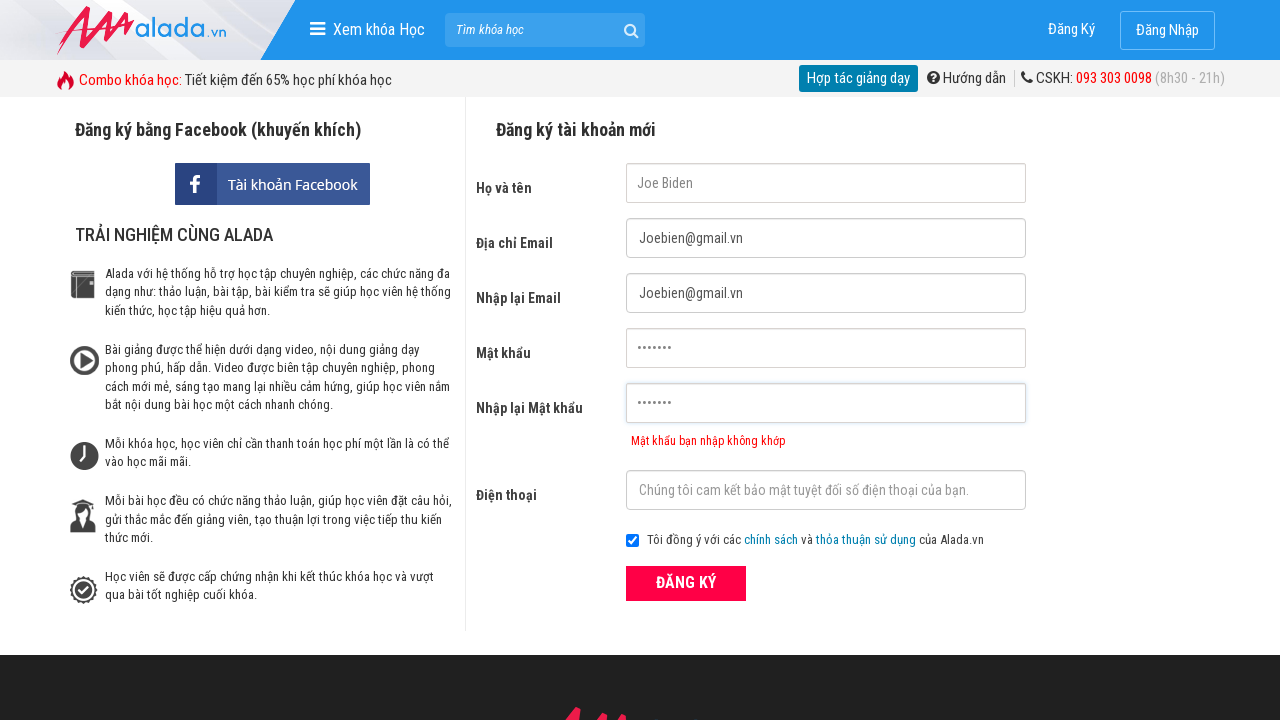

Password confirmation error message appeared validating mismatch
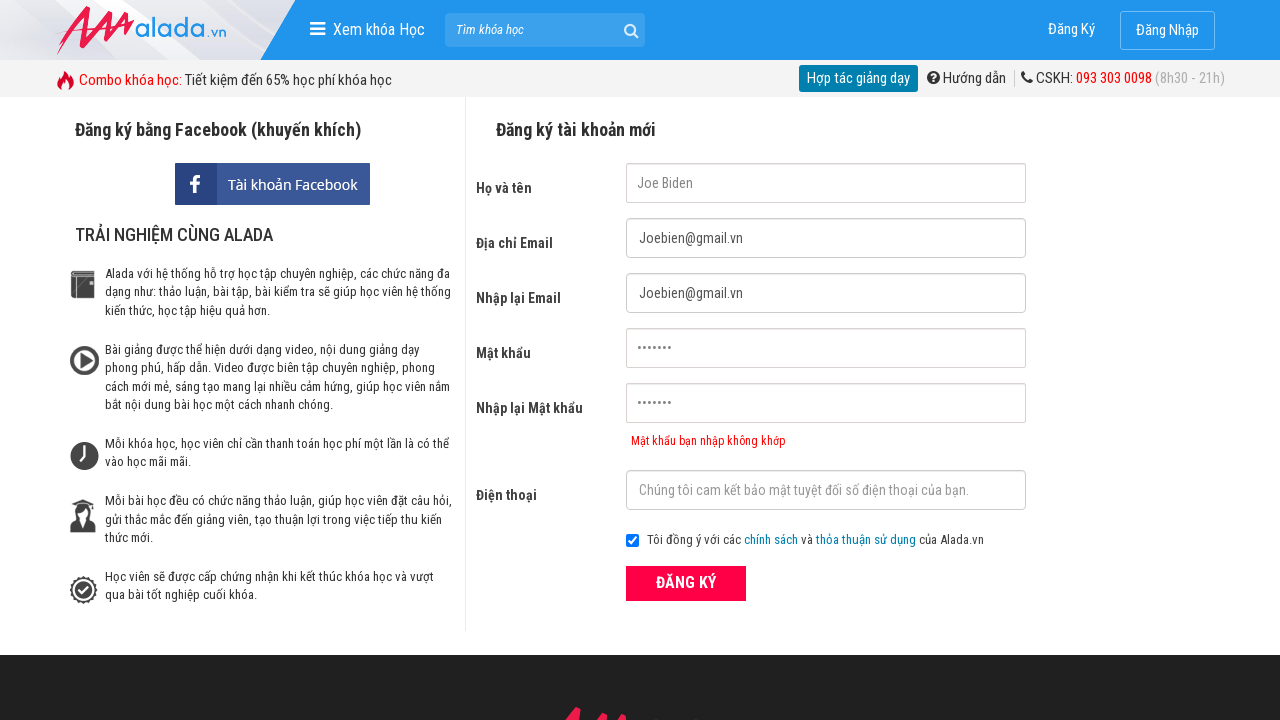

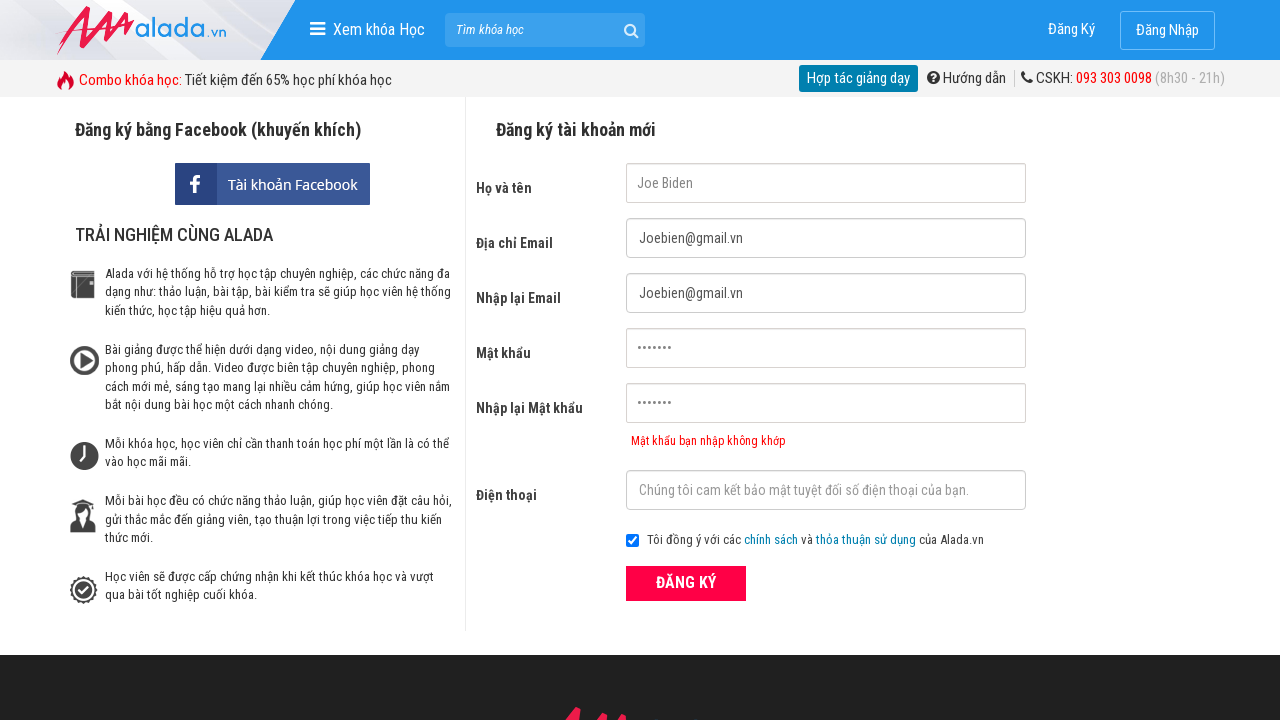